Tests working with multiple browser windows by clicking a link that opens a new window, then switching between the original and new windows and verifying each window's title.

Starting URL: https://the-internet.herokuapp.com/windows

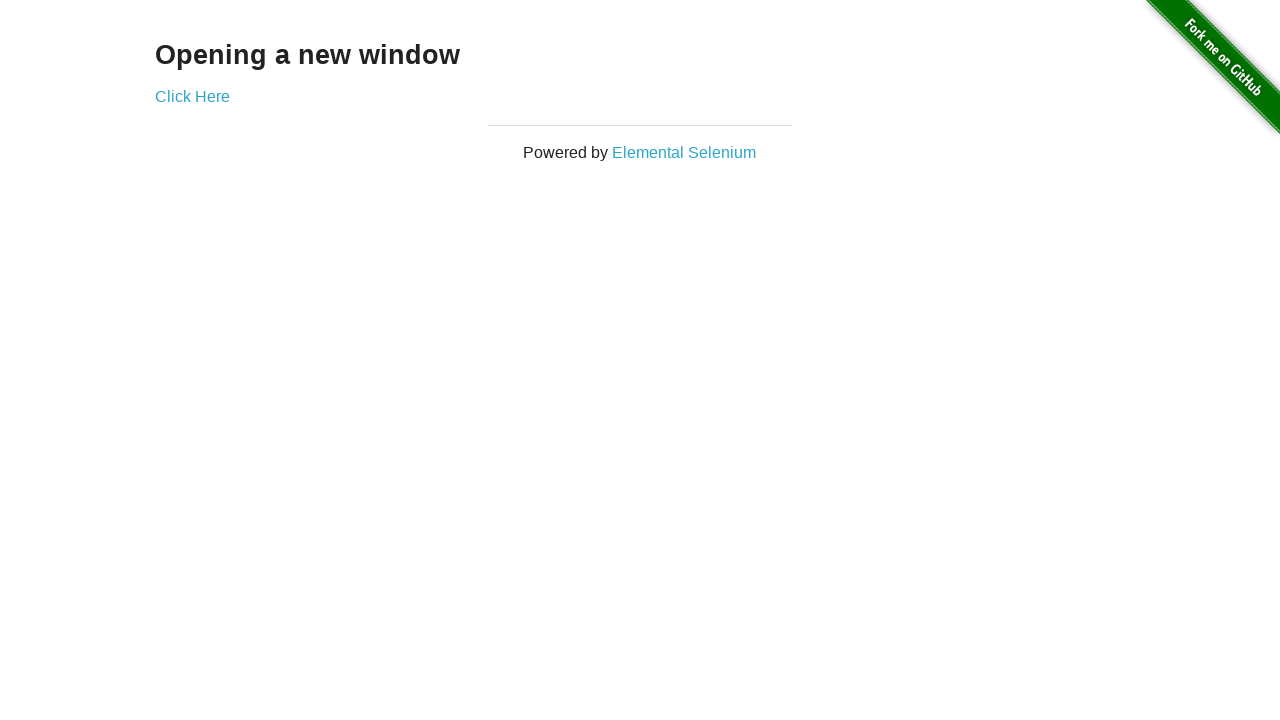

Clicked link that opens a new window at (192, 96) on .example a
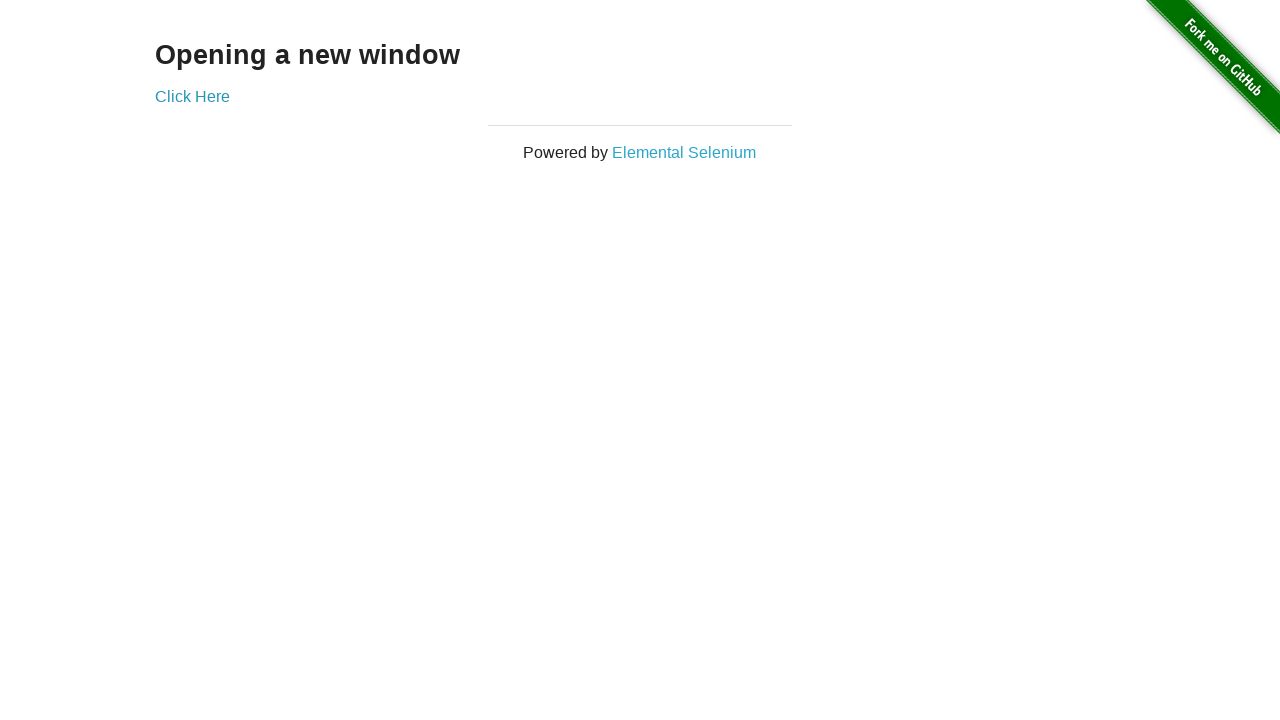

New window was opened and captured
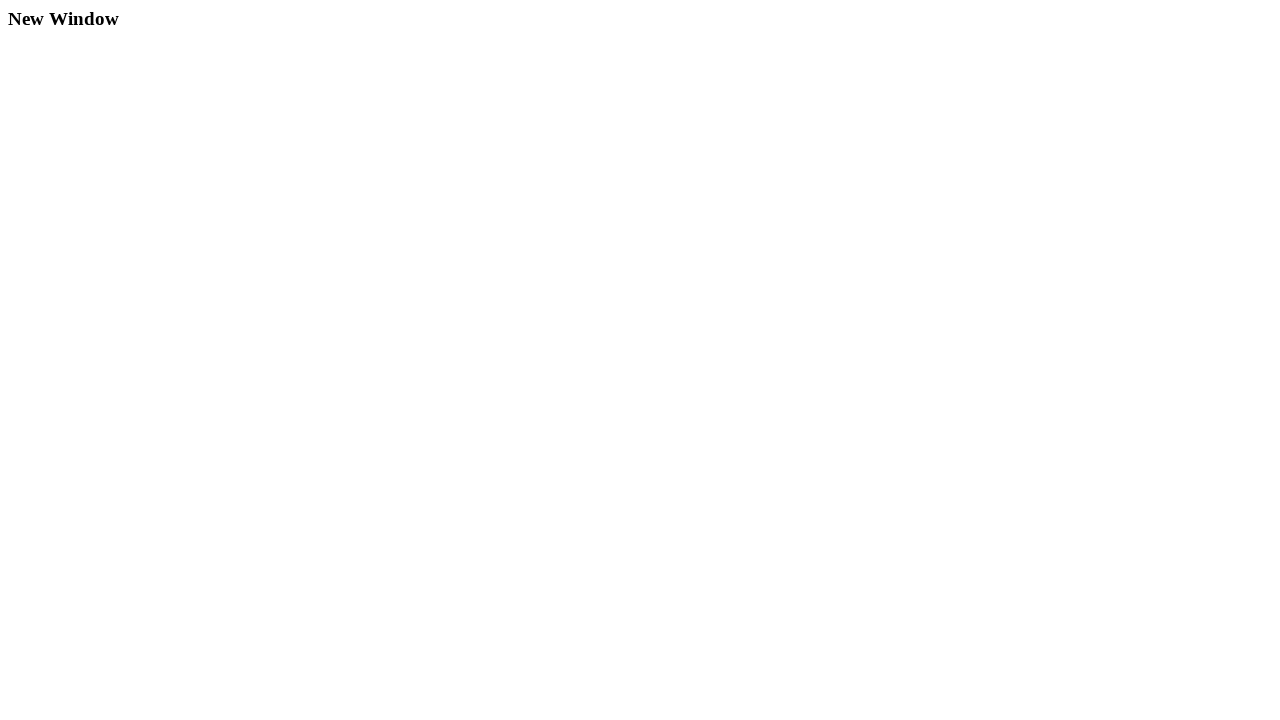

New page finished loading
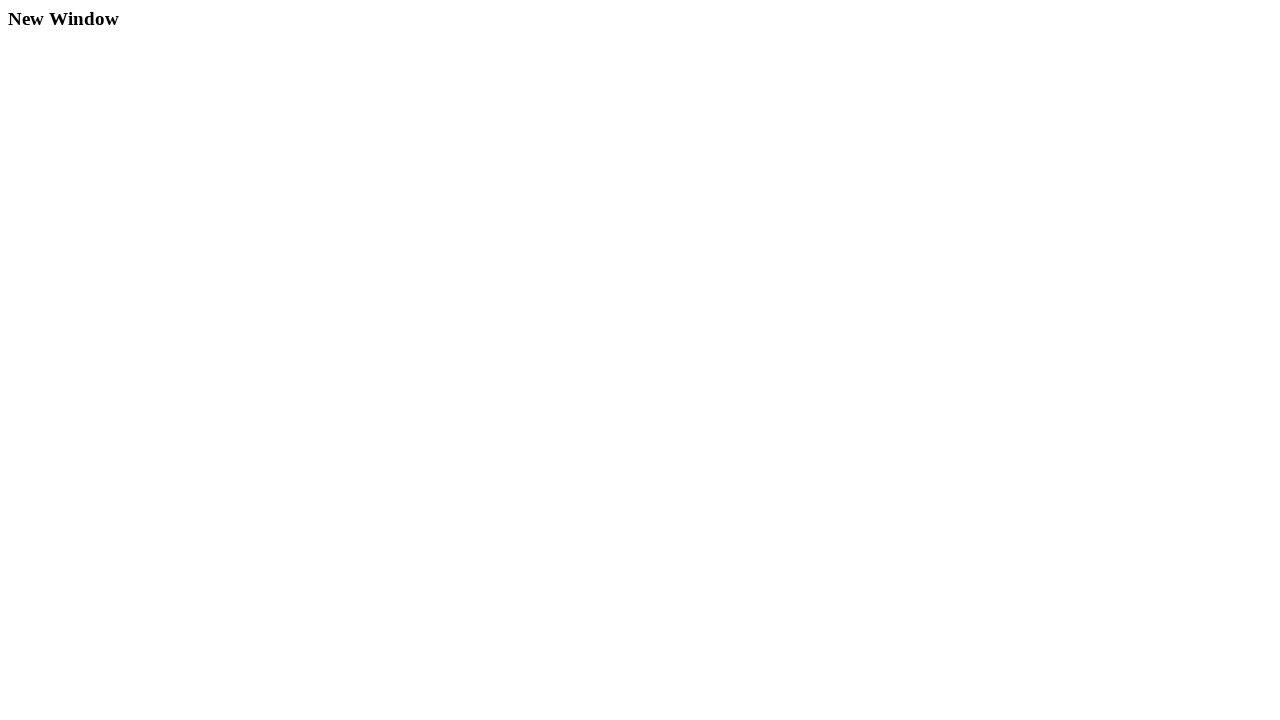

Verified original window title is 'The Internet'
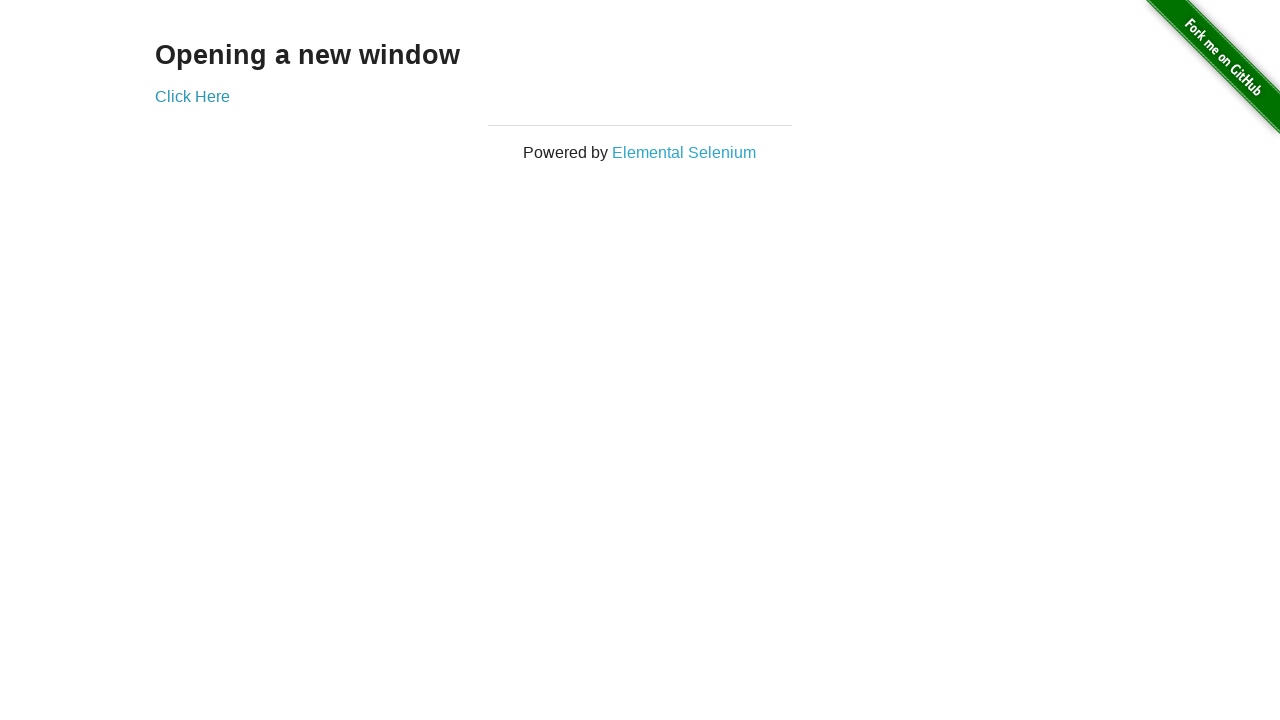

Verified new window title is 'New Window'
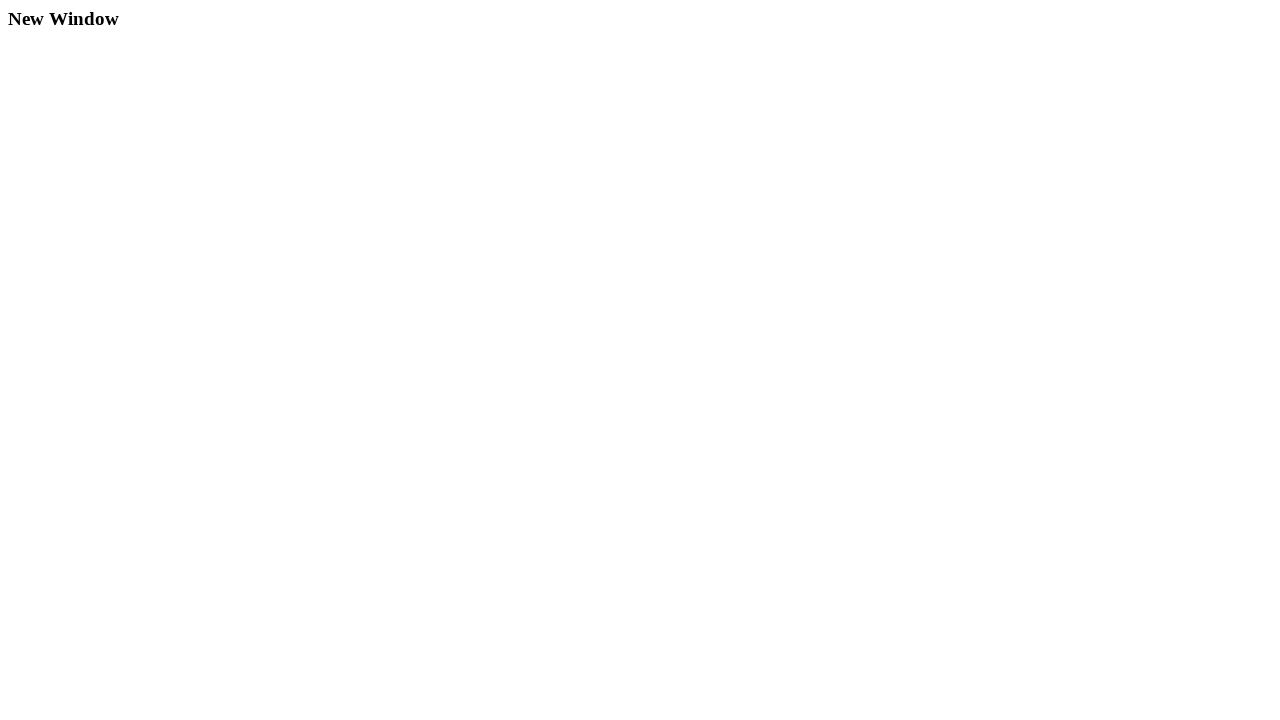

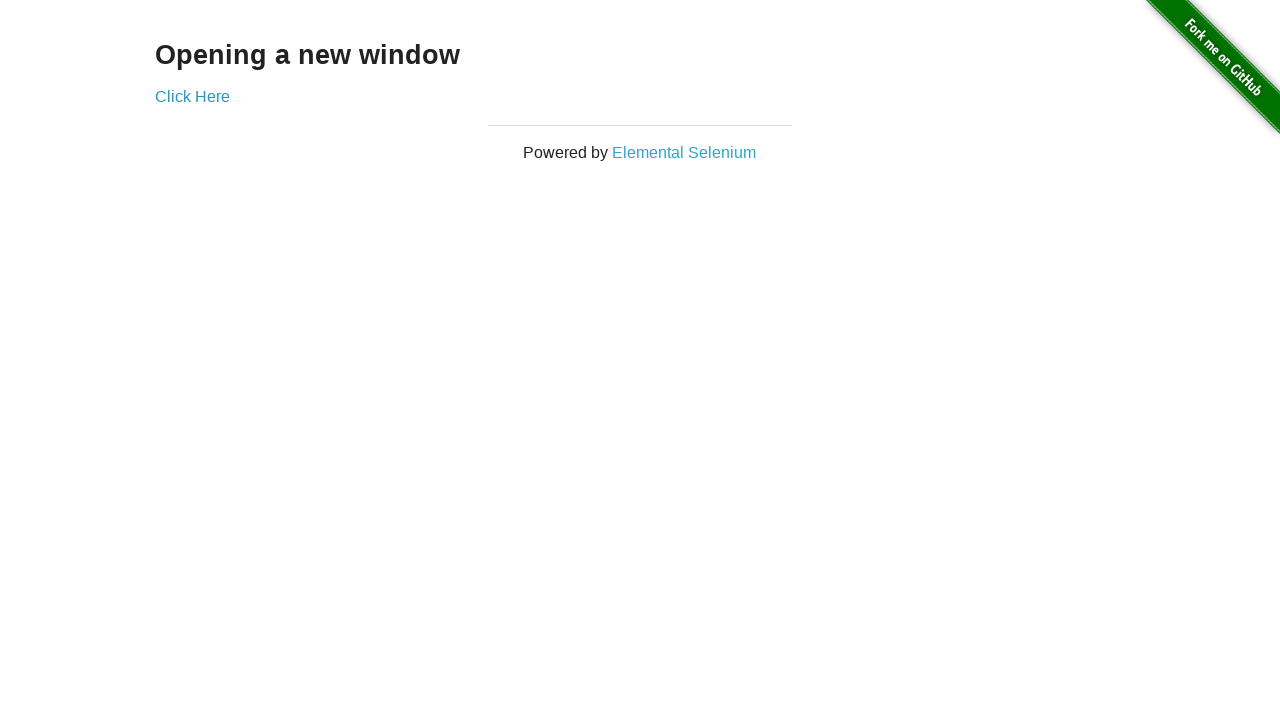